Tests clicking the "Impressive" radio button and verifies the success text displays "Impressive"

Starting URL: https://demoqa.com/radio-button

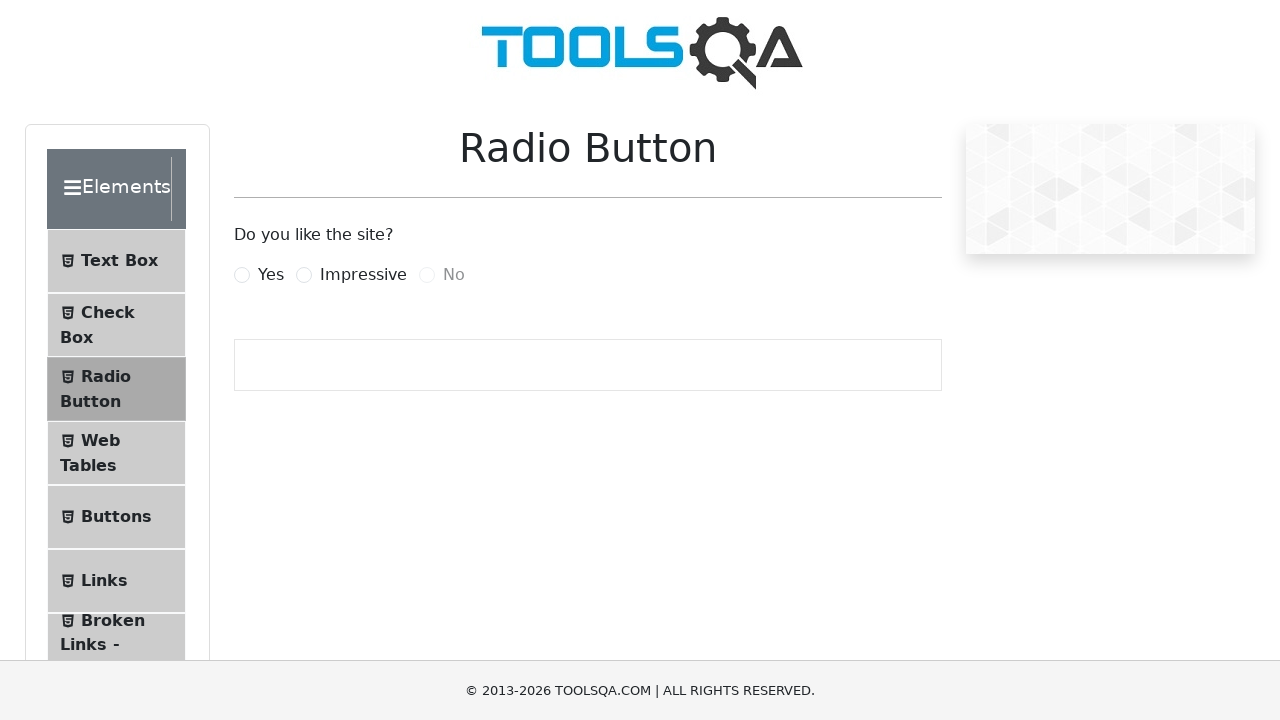

Clicked the 'Impressive' radio button using JavaScript
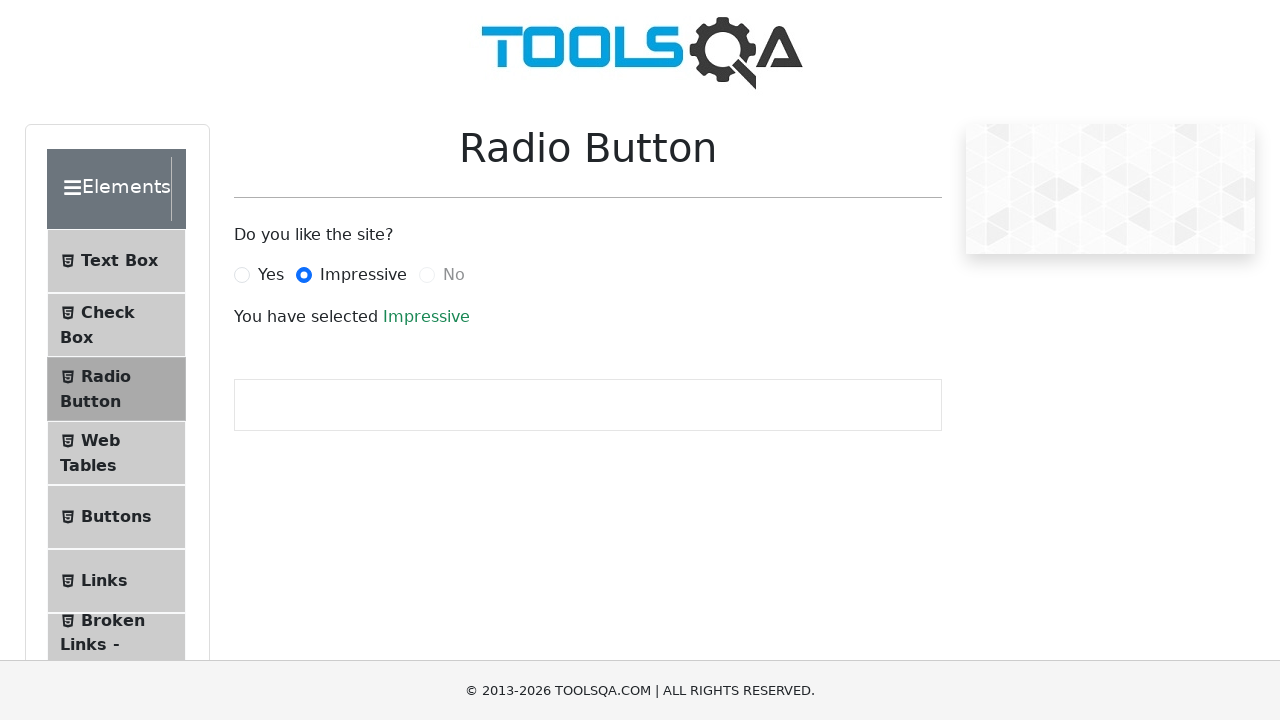

Retrieved success text from the page
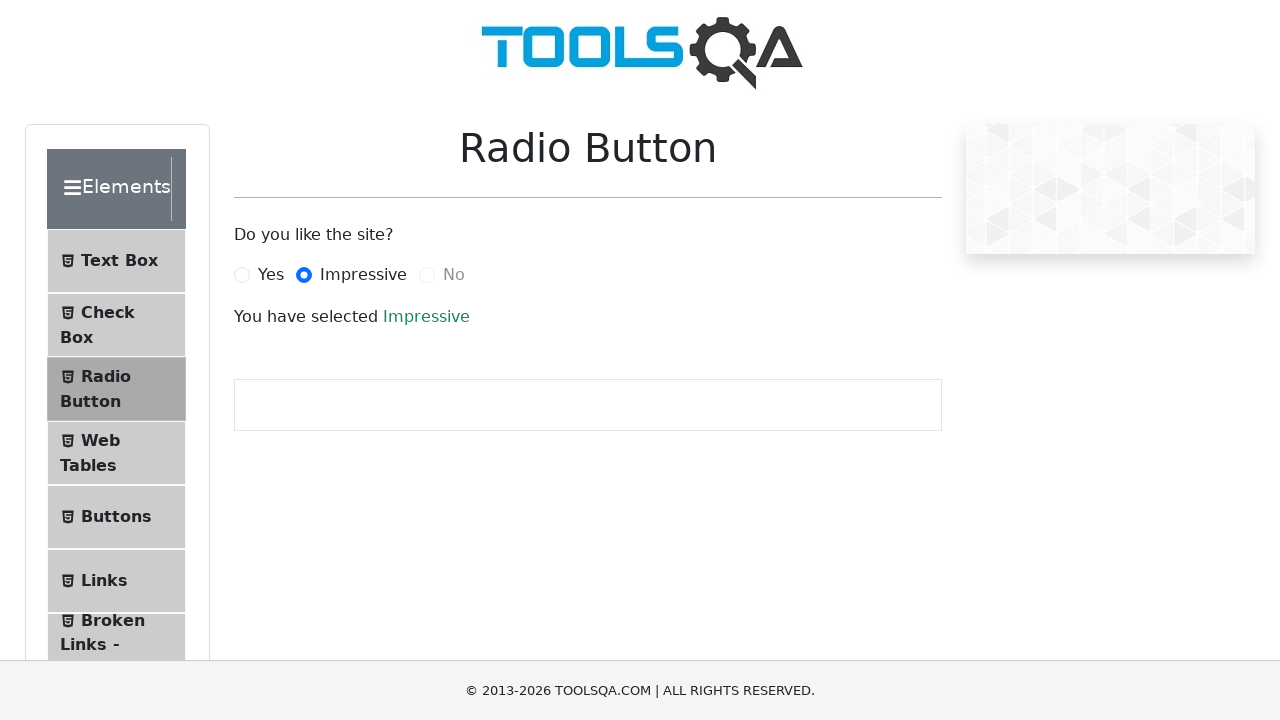

Verified success text displays 'Impressive'
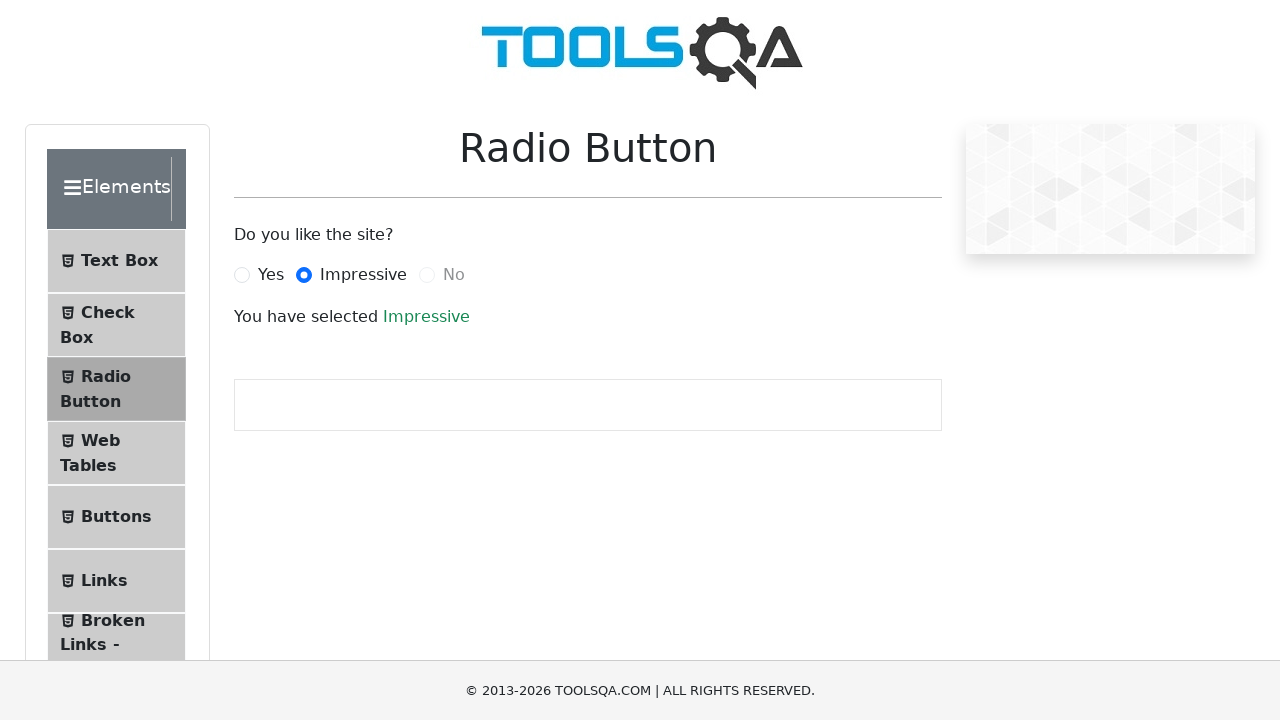

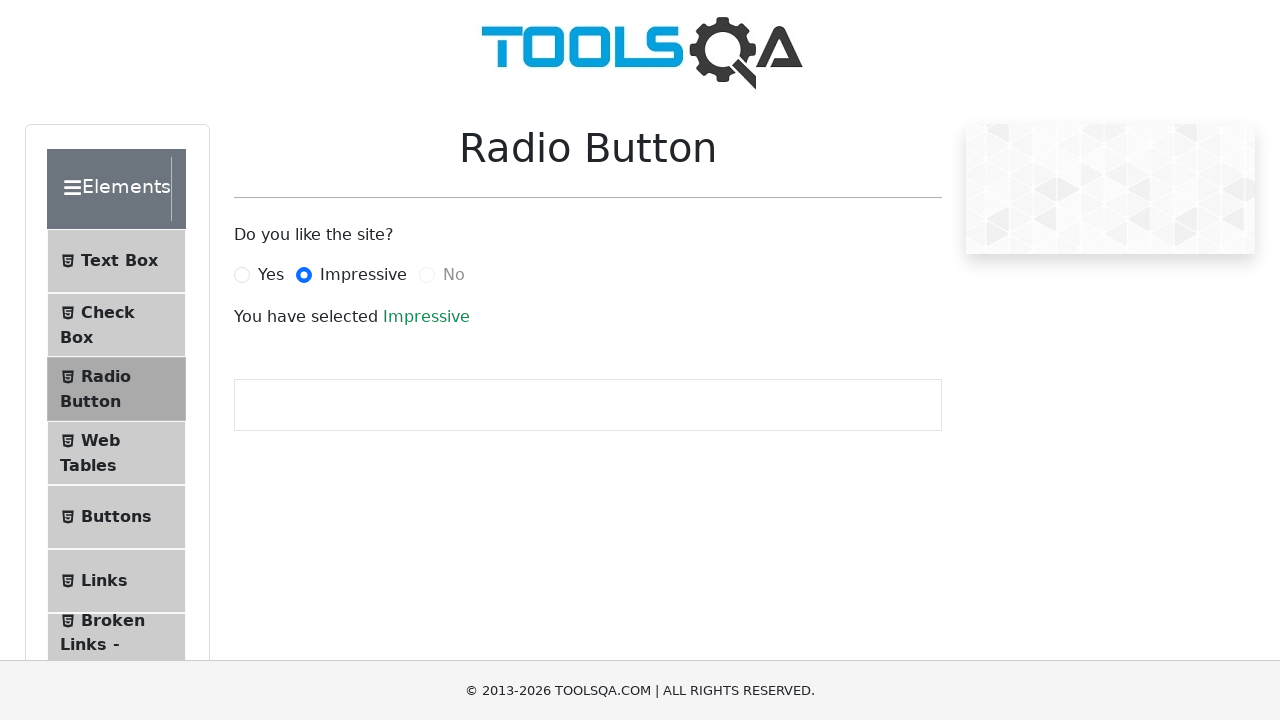